Tests radio button and checkbox handling by locating checkboxes, checking their display/enabled/selected states, toggling selections, and clicking radio buttons on a practice site.

Starting URL: https://chandanachaitanya.github.io/selenium-practice-site/

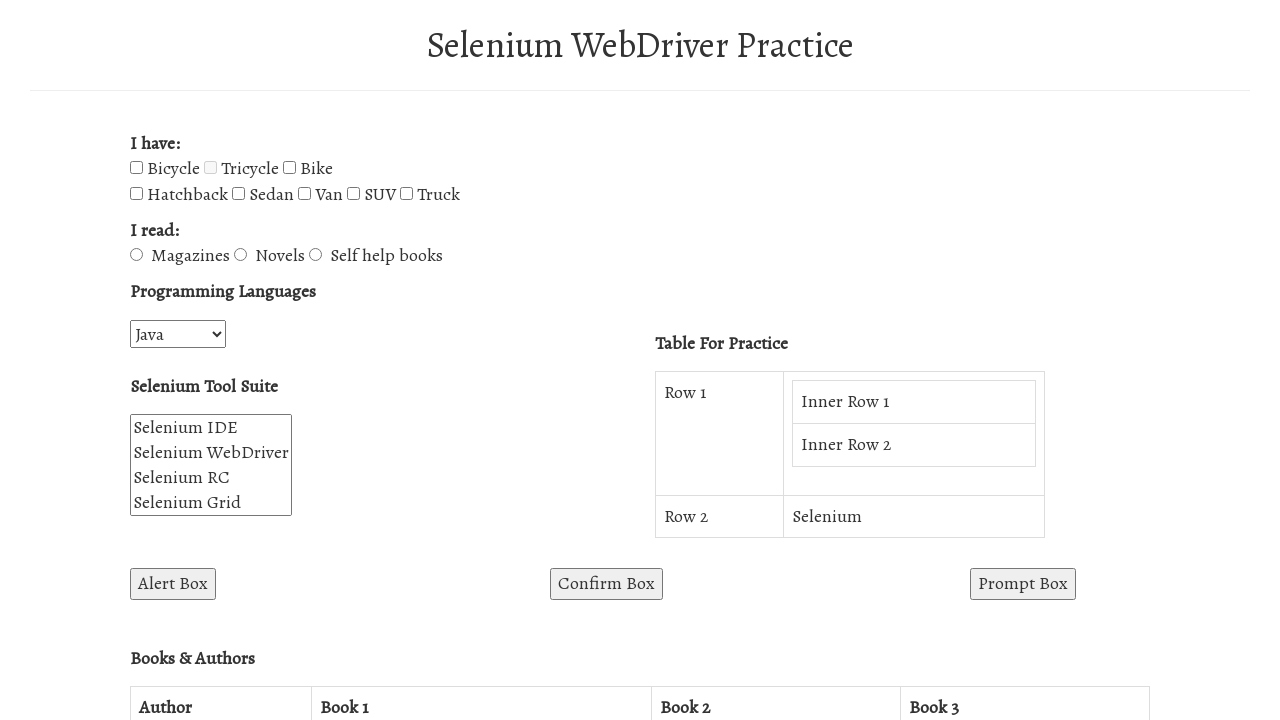

Located 'Tricycle' checkbox element
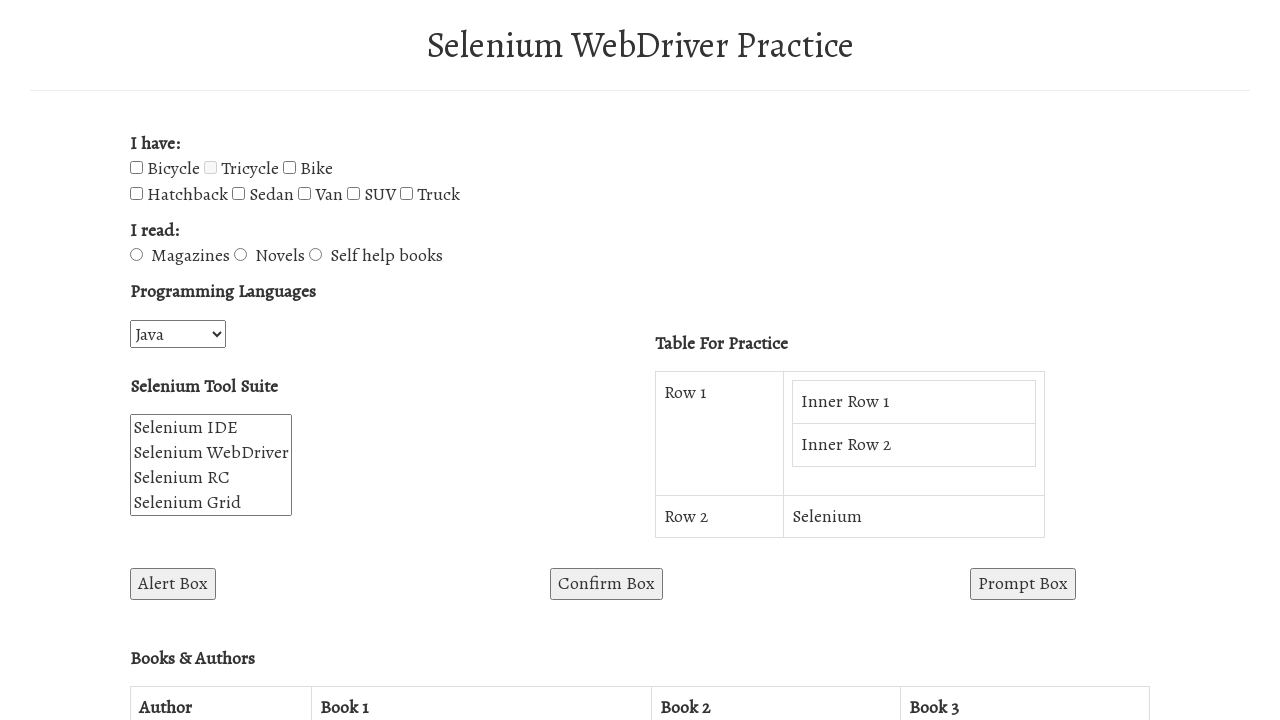

Checked if 'Tricycle' checkbox is visible
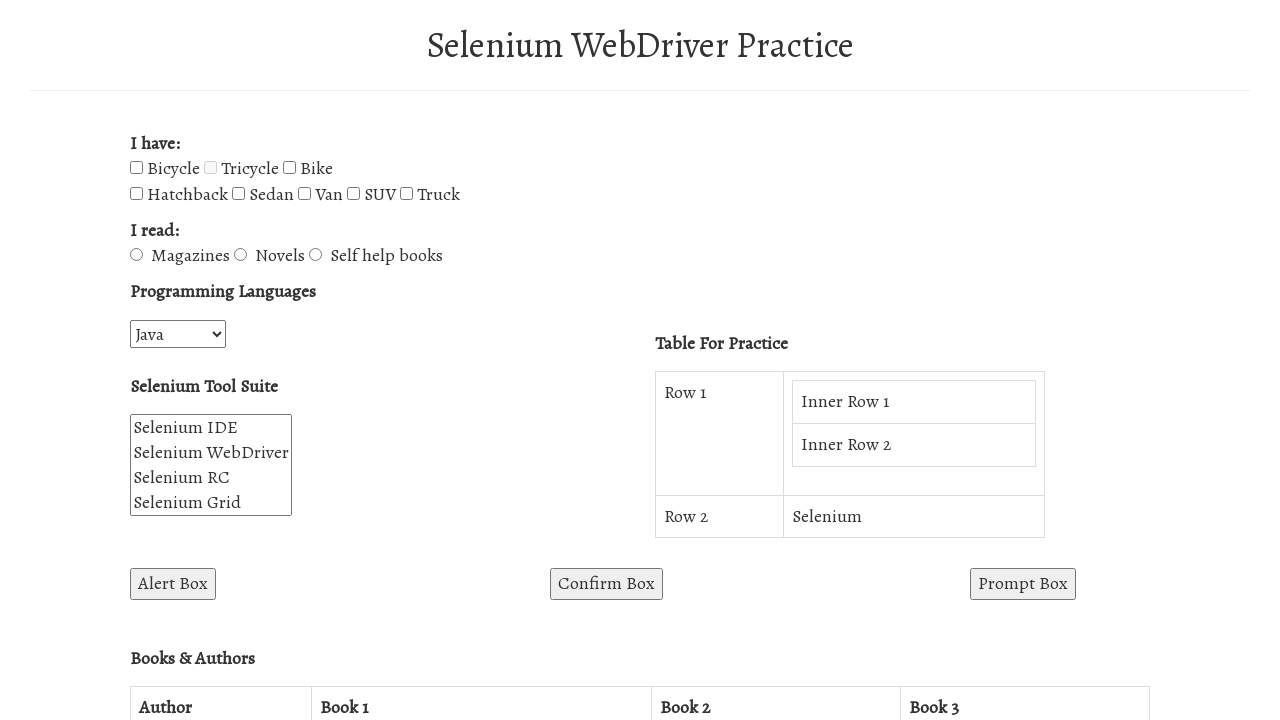

'Tricycle' checkbox is disabled, unable to select
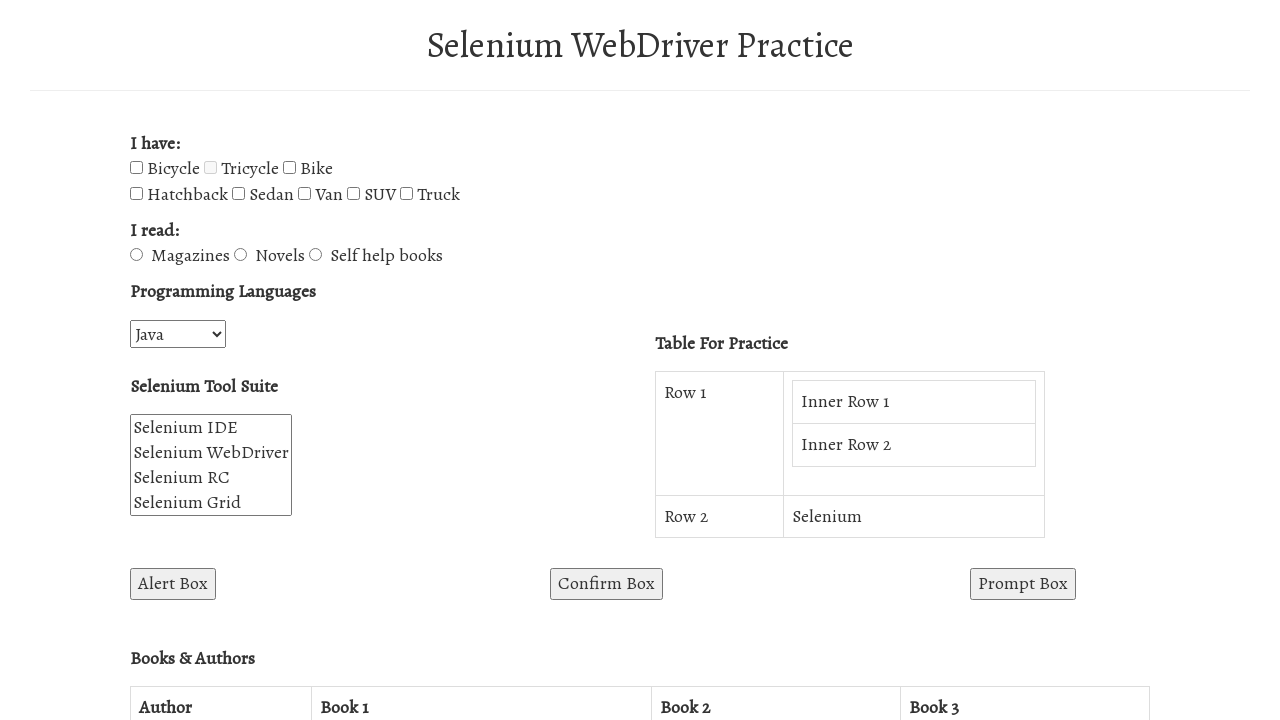

Located all checkbox elements on page
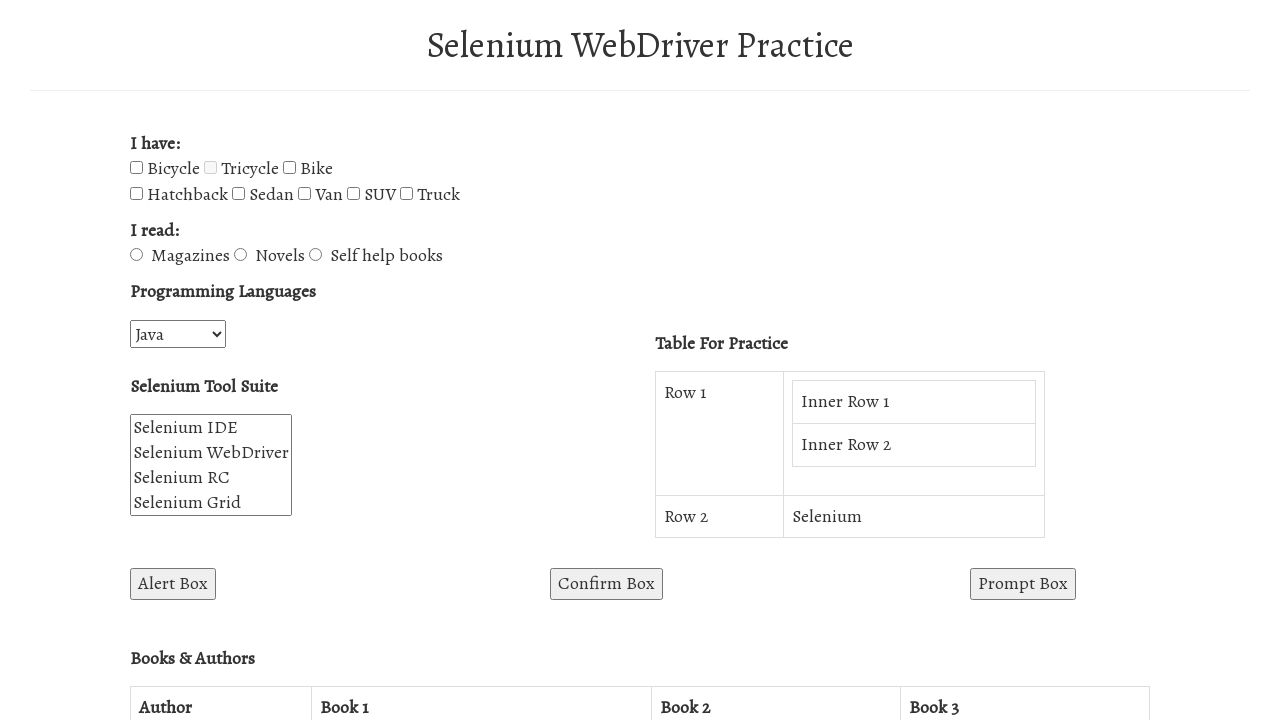

Found 8 total checkbox elements
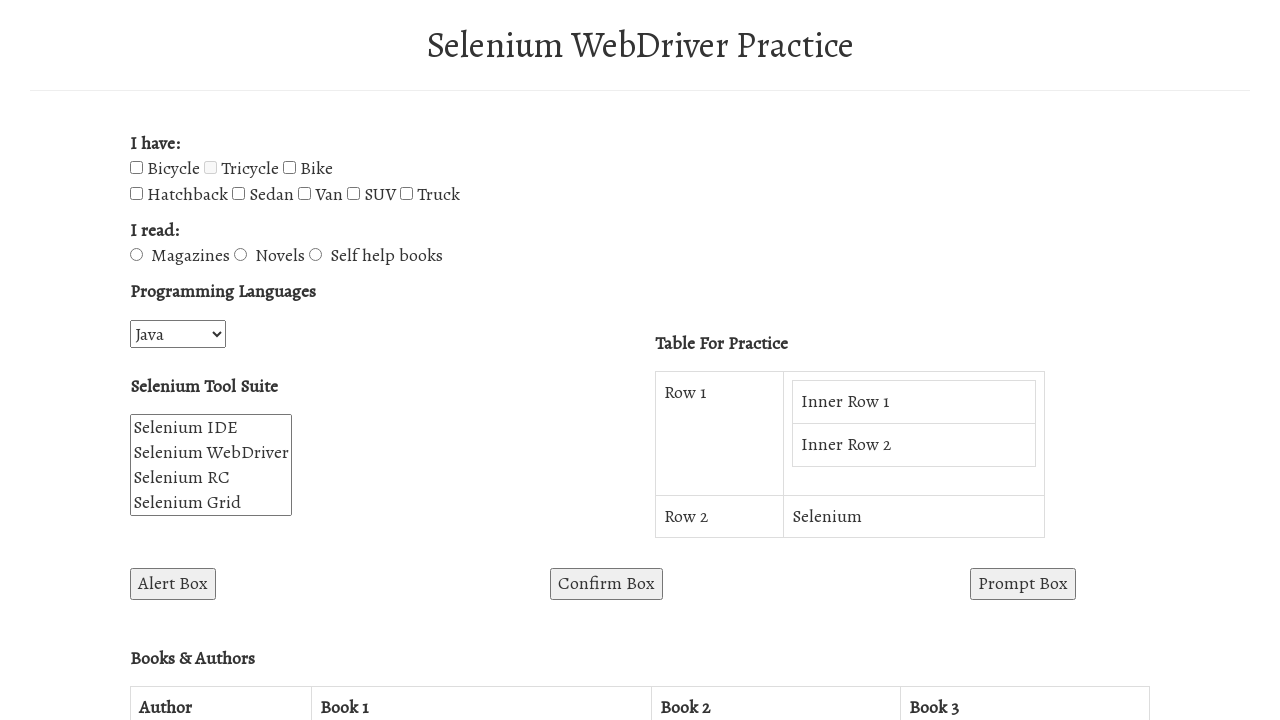

Checked 'Van' checkbox state before toggle: False
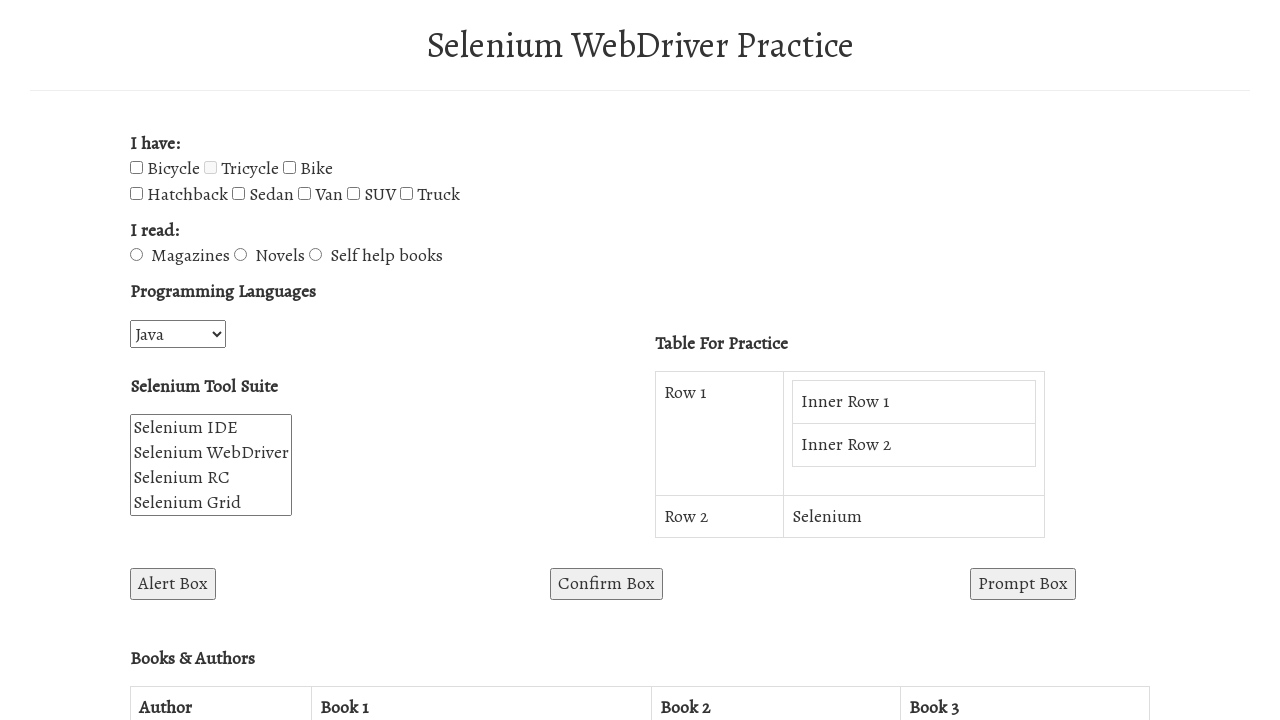

Clicked 'Van' checkbox to toggle selection at (304, 194) on input[type='checkbox'] >> nth=5
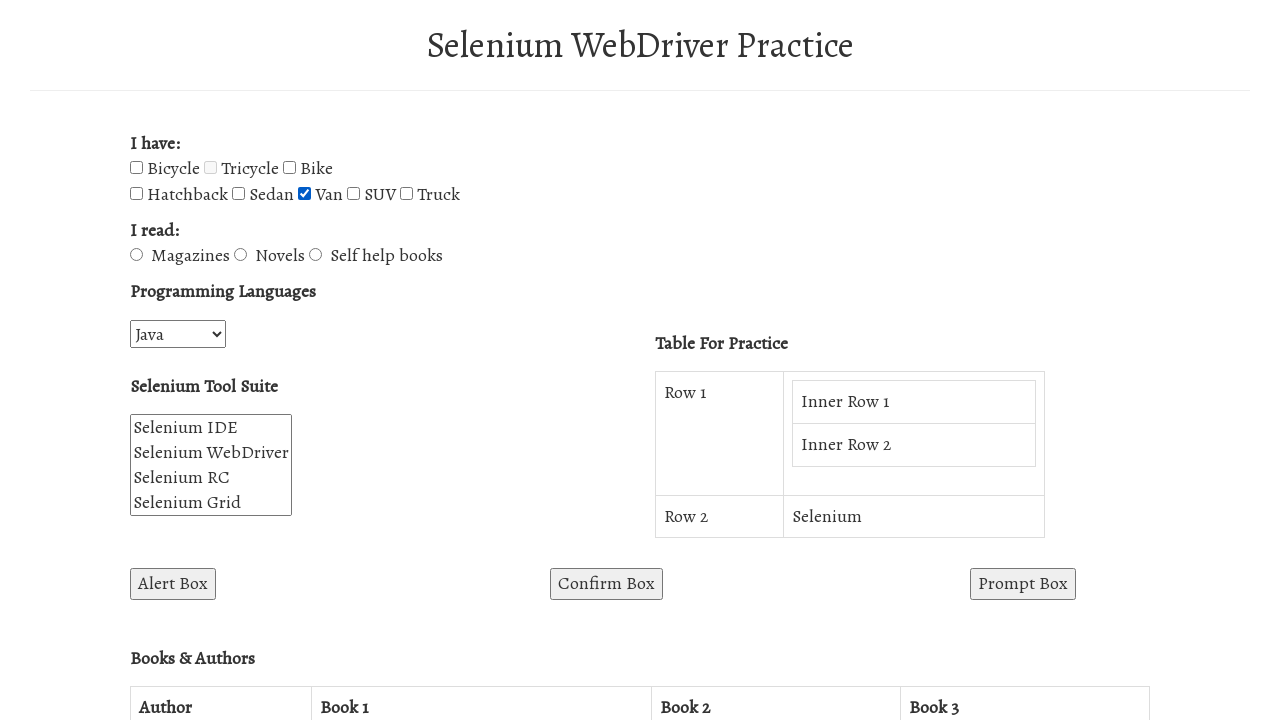

Checked 'Van' checkbox state after toggle: True
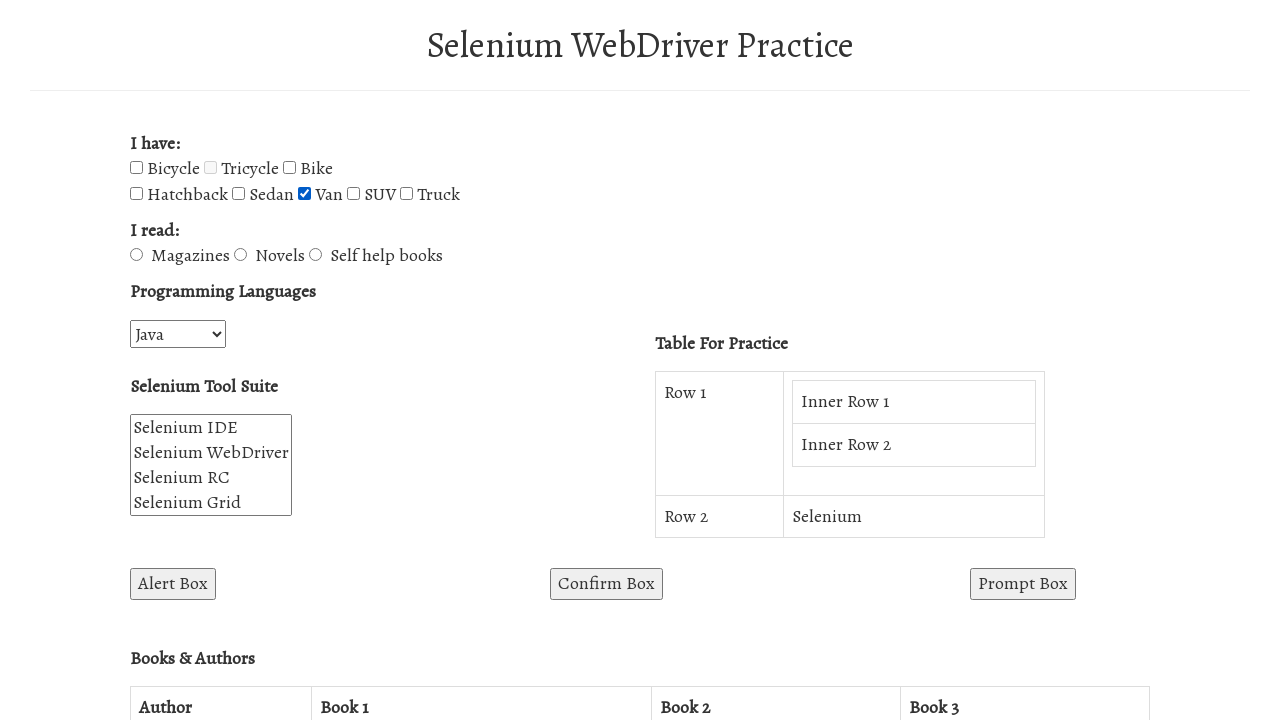

Checked 'SUV' checkbox state before toggle: False
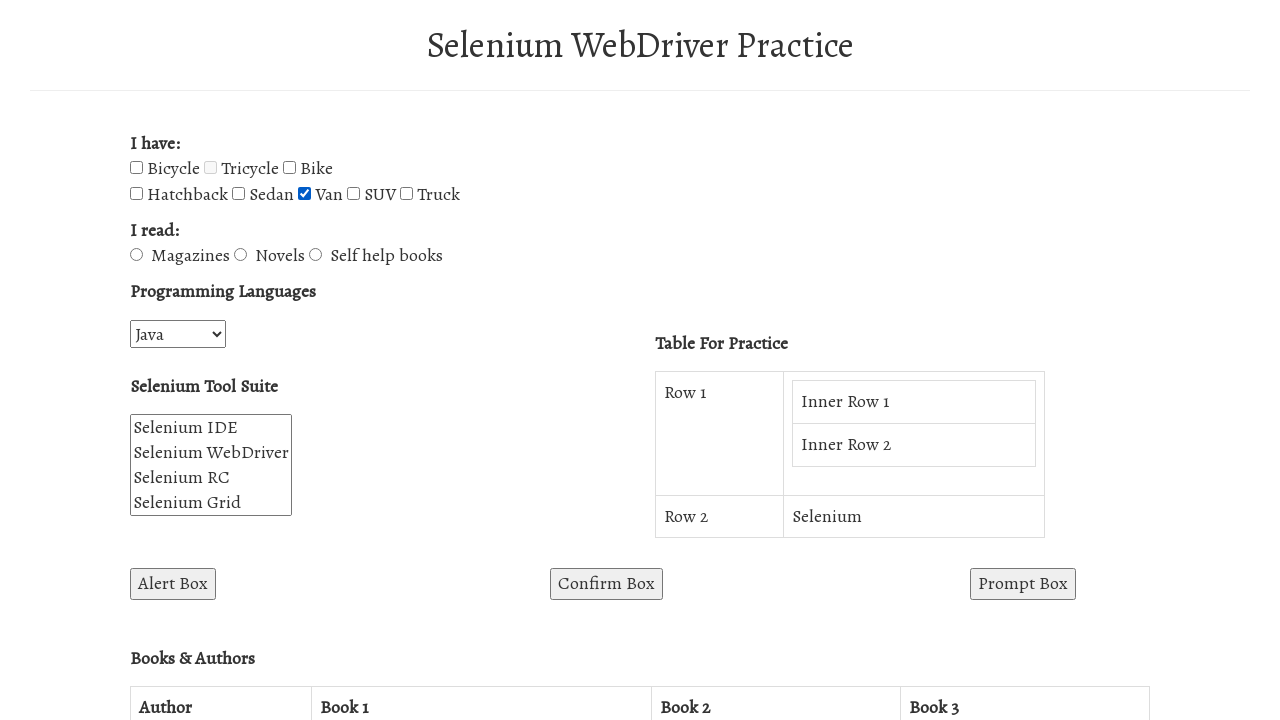

Clicked 'SUV' checkbox to toggle selection at (354, 194) on input[type='checkbox'] >> nth=6
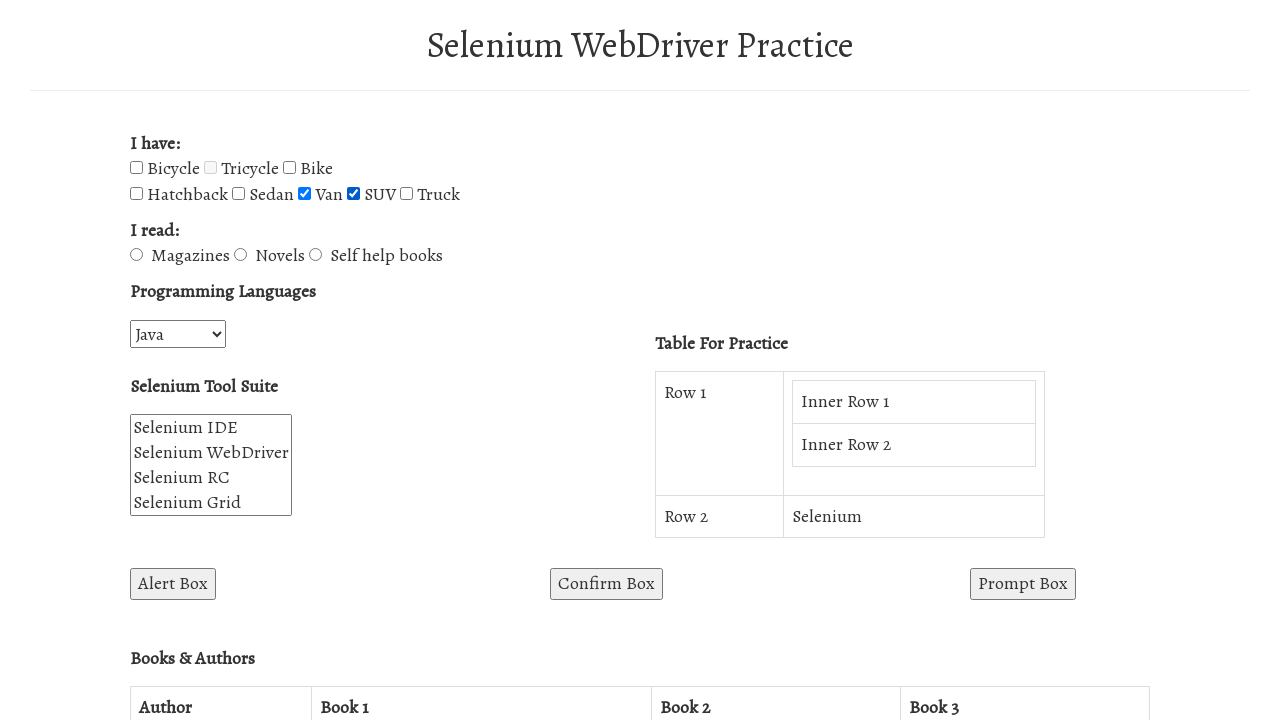

Checked 'SUV' checkbox state after toggle: True
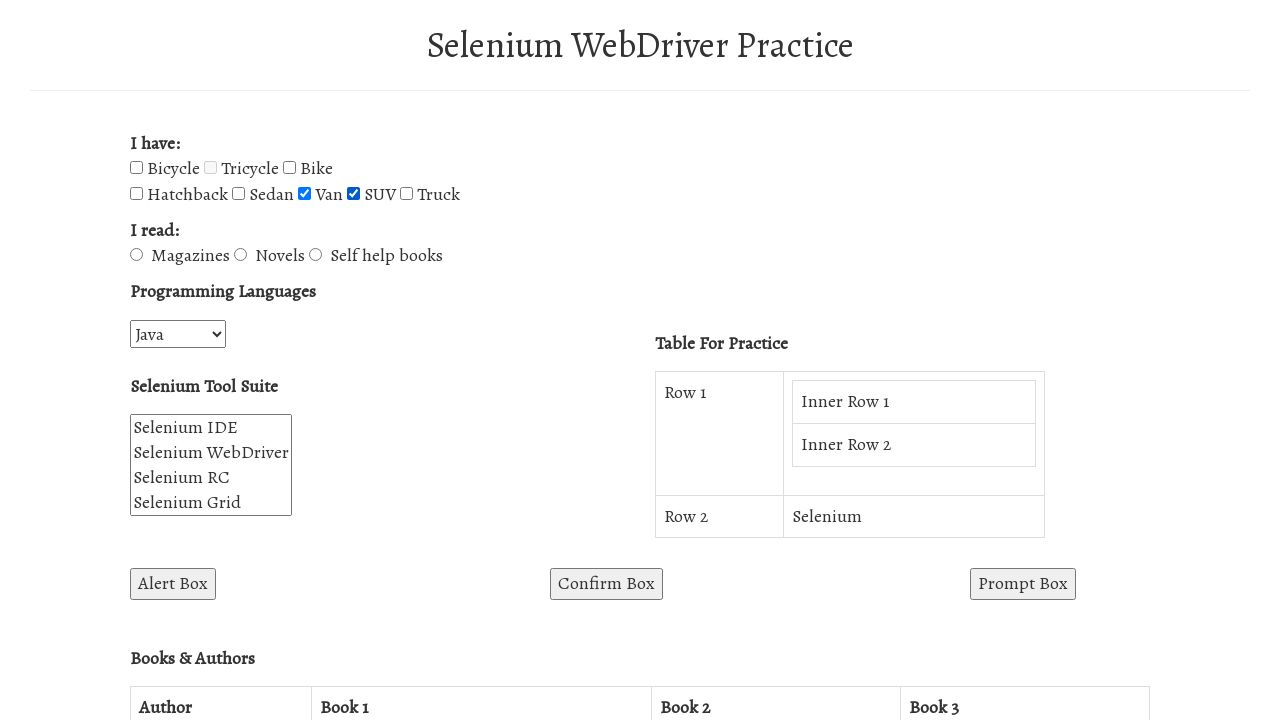

Located 'Sedan' checkbox element
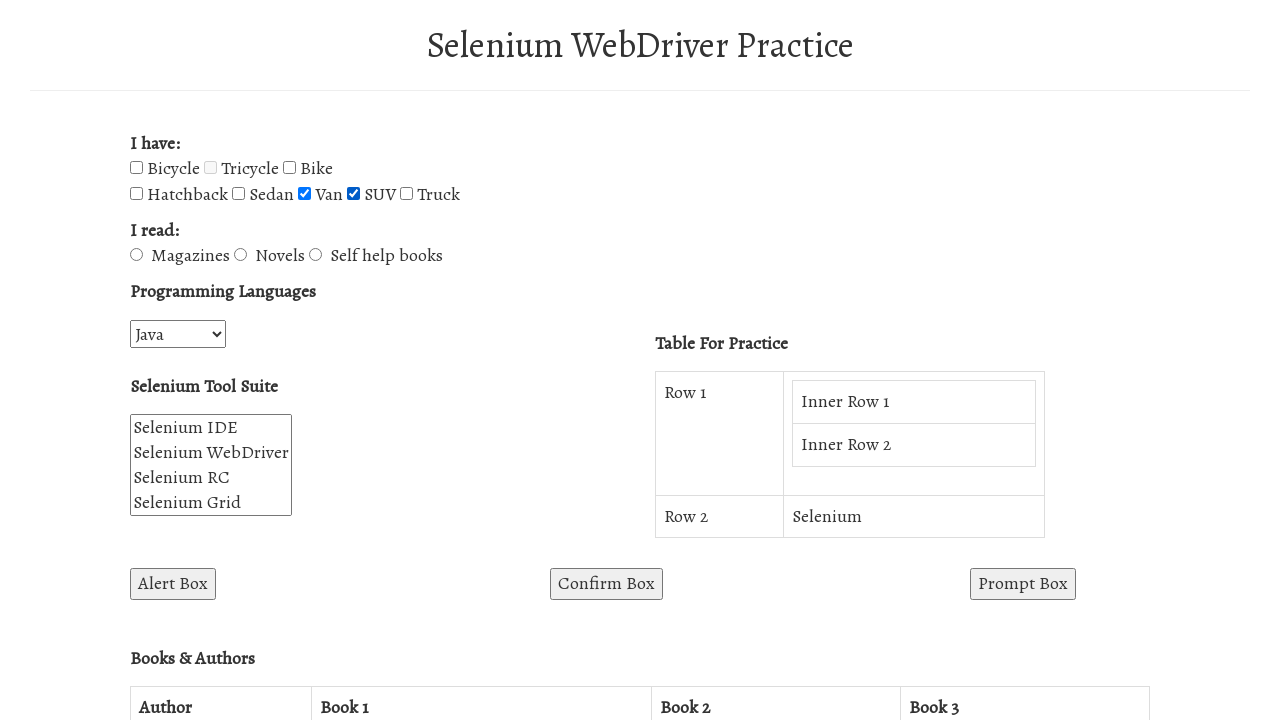

Starting toggle test on 'Sedan' checkbox
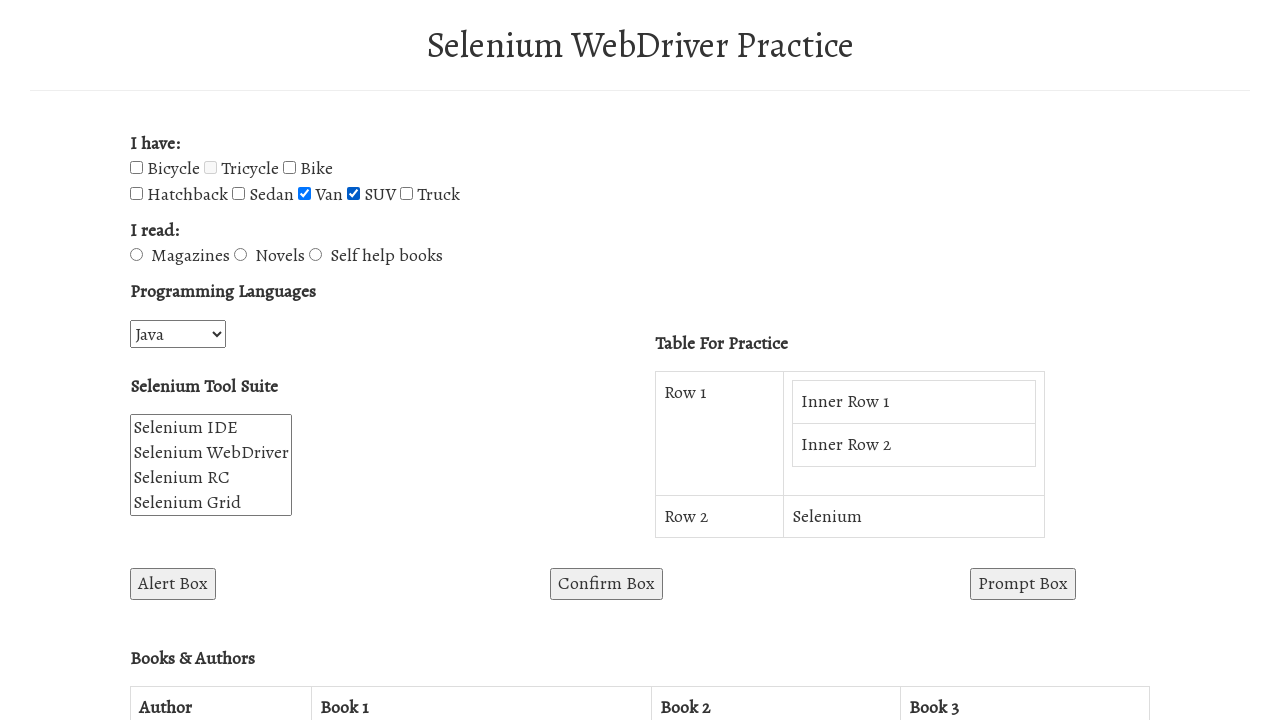

Toggled 'Sedan' checkbox (iteration 1 of 2) at (238, 194) on input[name='vehicle5']
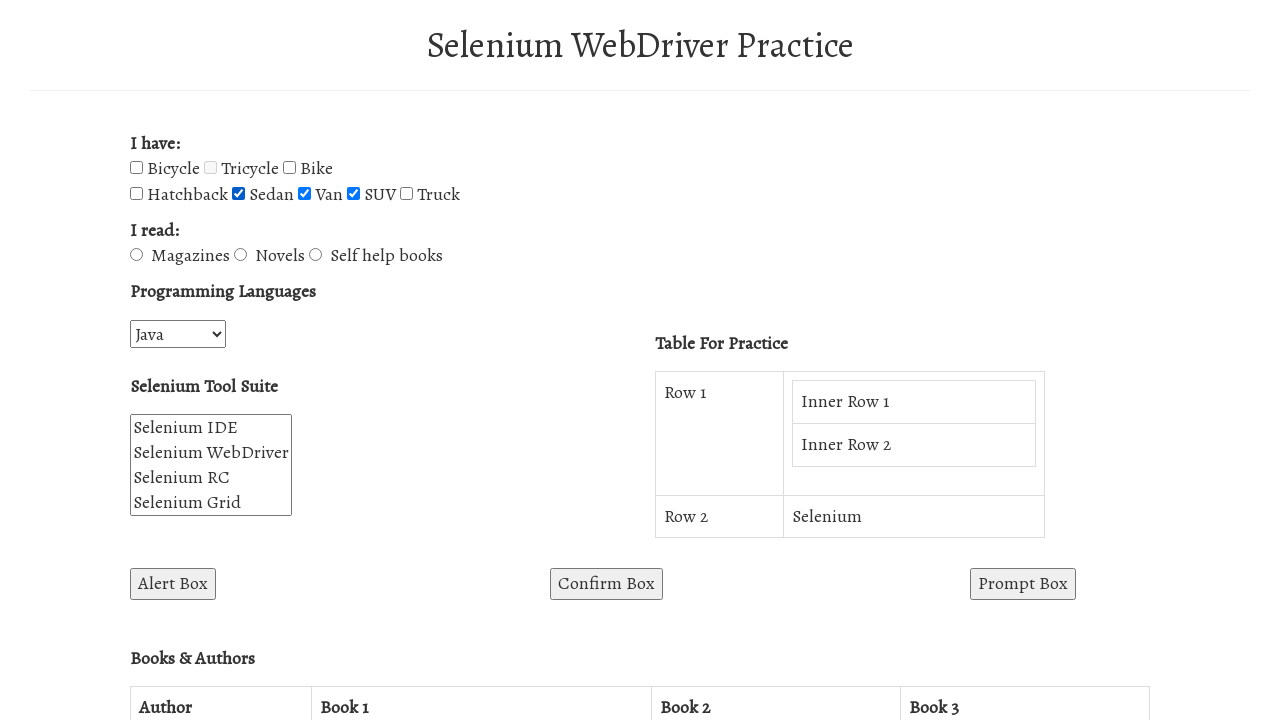

Checked 'Sedan' selection status: True
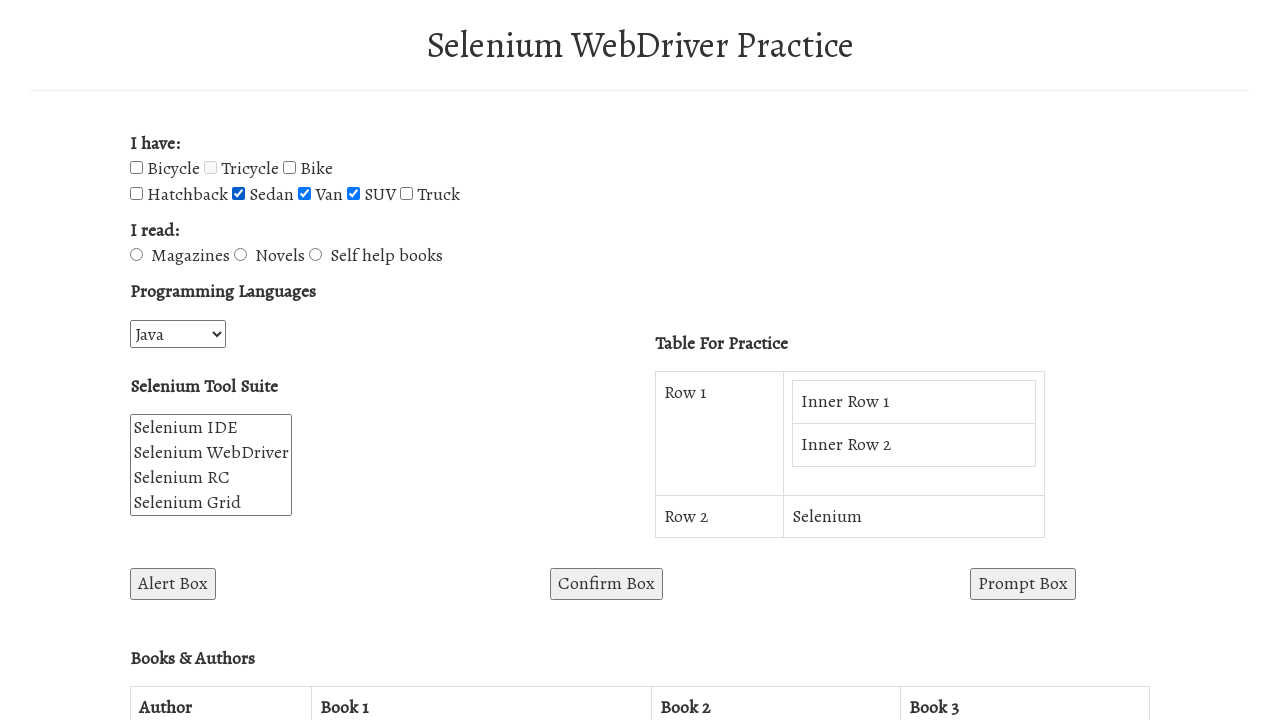

Toggled 'Sedan' checkbox (iteration 2 of 2) at (238, 194) on input[name='vehicle5']
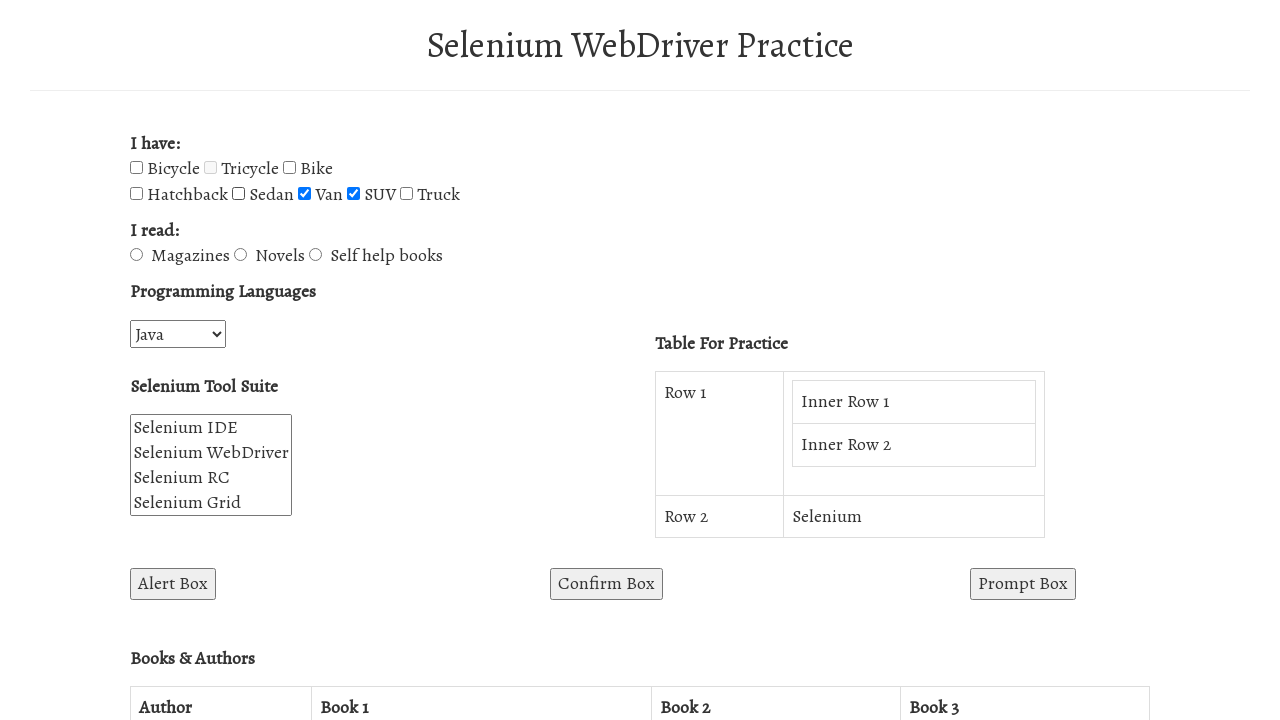

Checked 'Sedan' selection status: False
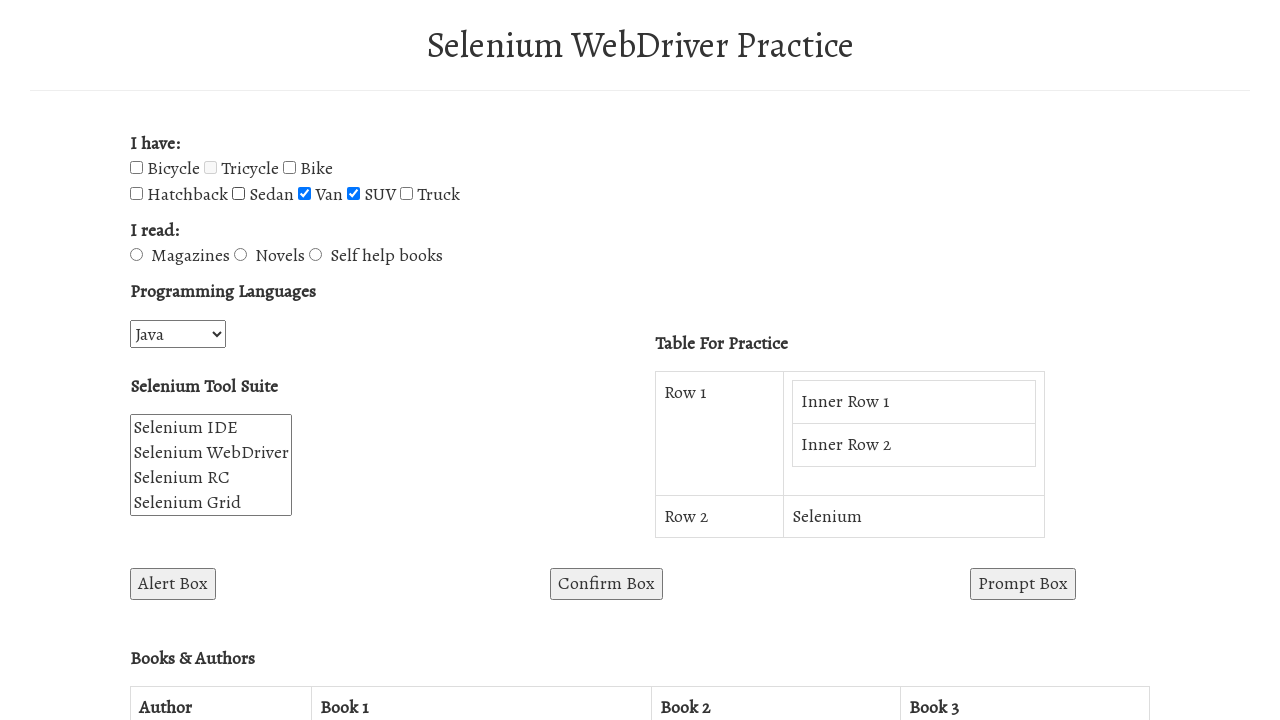

Located 'Magazines' radio button element
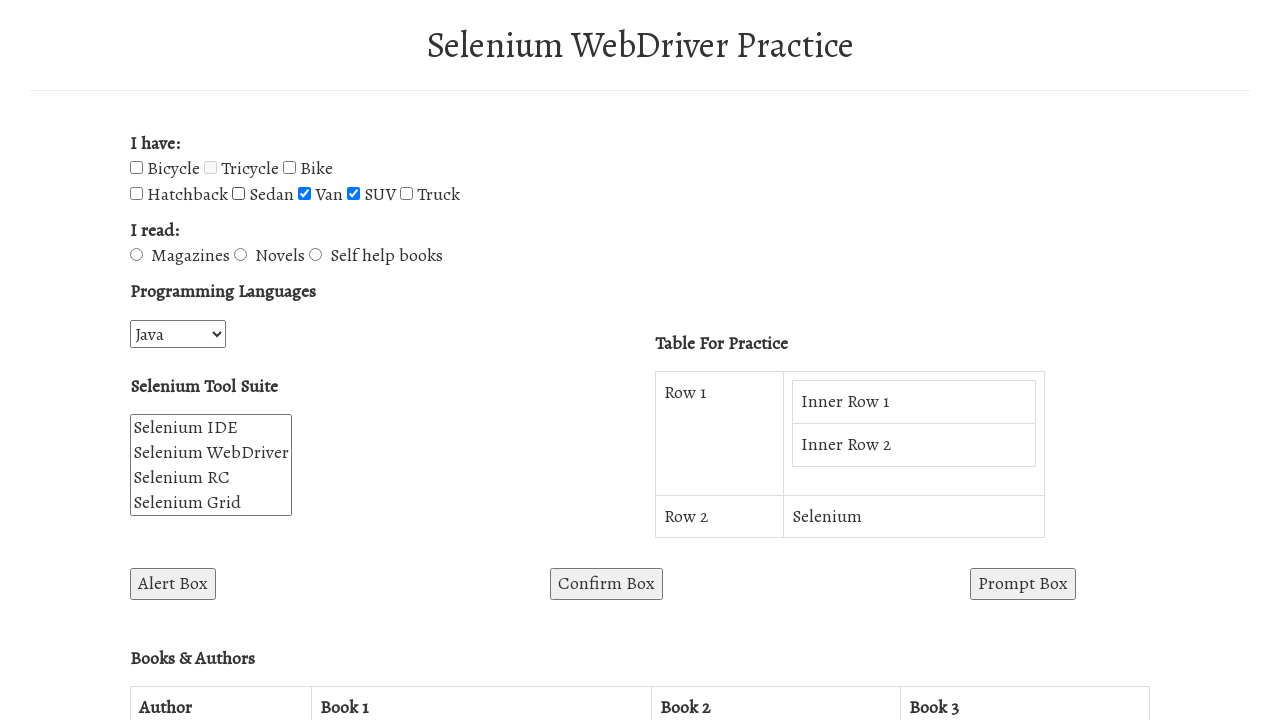

Clicked 'Magazines' radio button to select it at (136, 255) on input[value='Magazines']
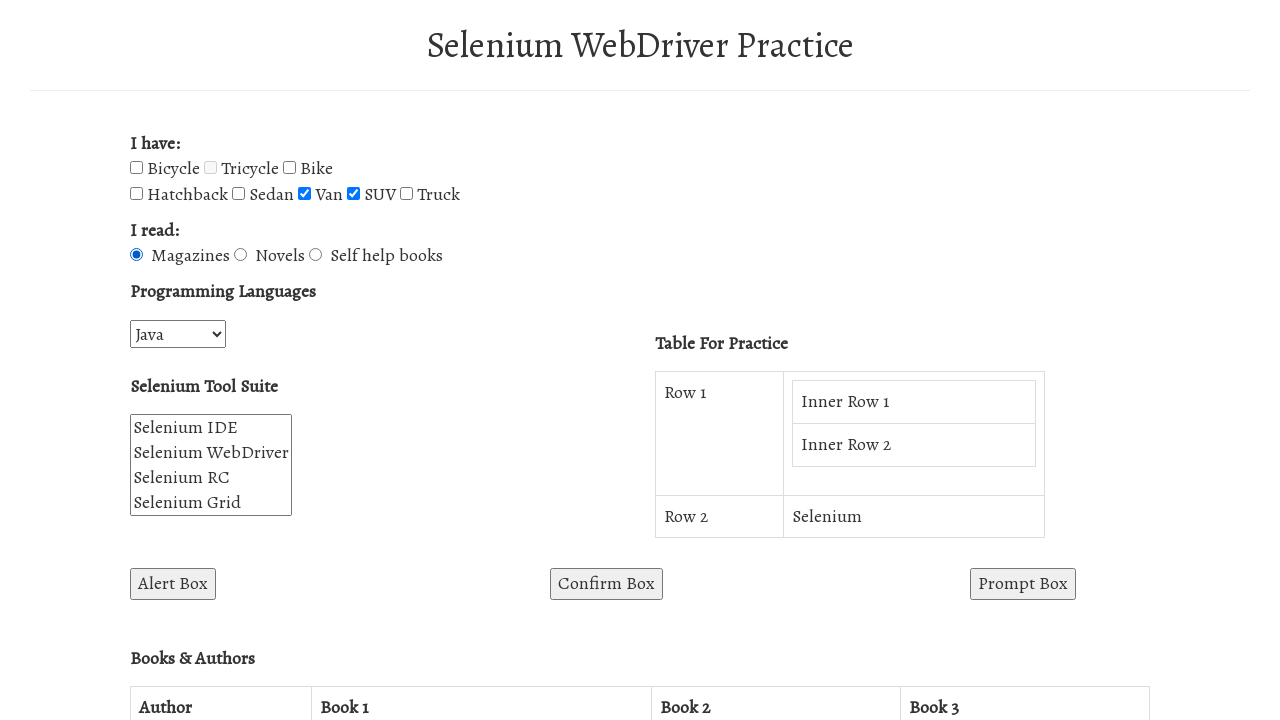

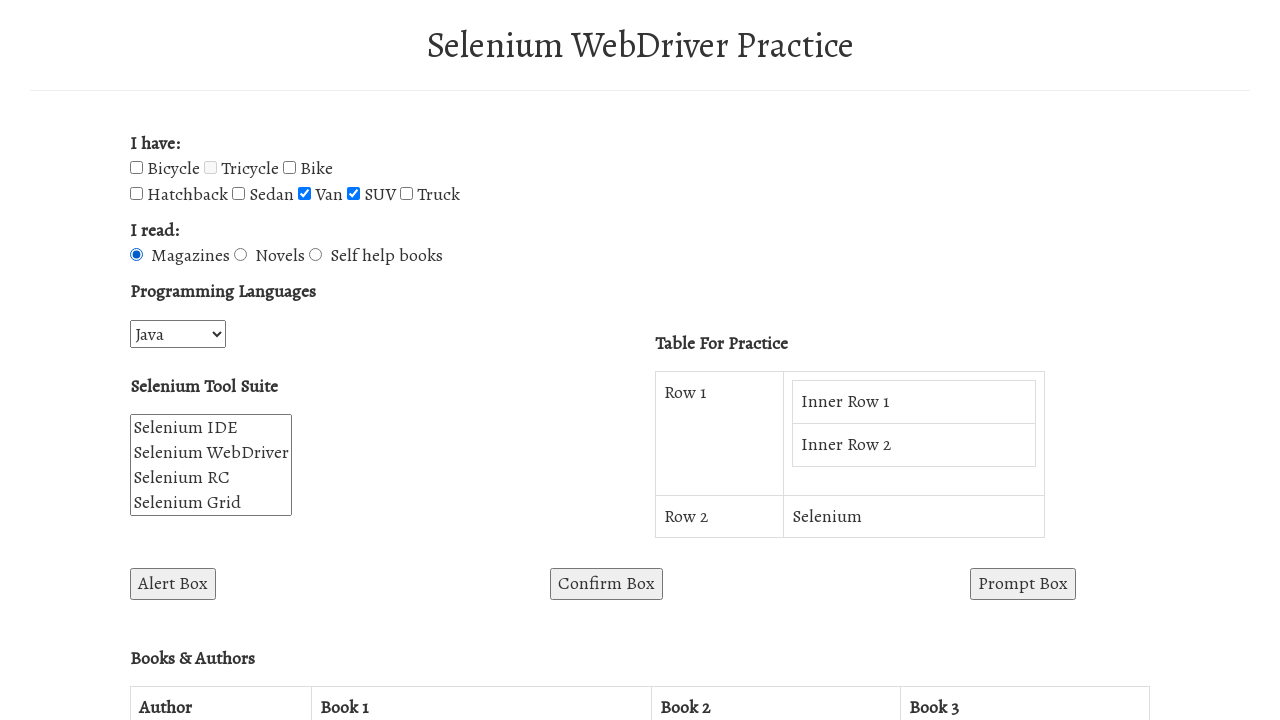